Tests single value selection in a combo tree dropdown by clicking to open and selecting an option

Starting URL: https://www.jqueryscript.net/demo/Drop-Down-Combo-Tree/

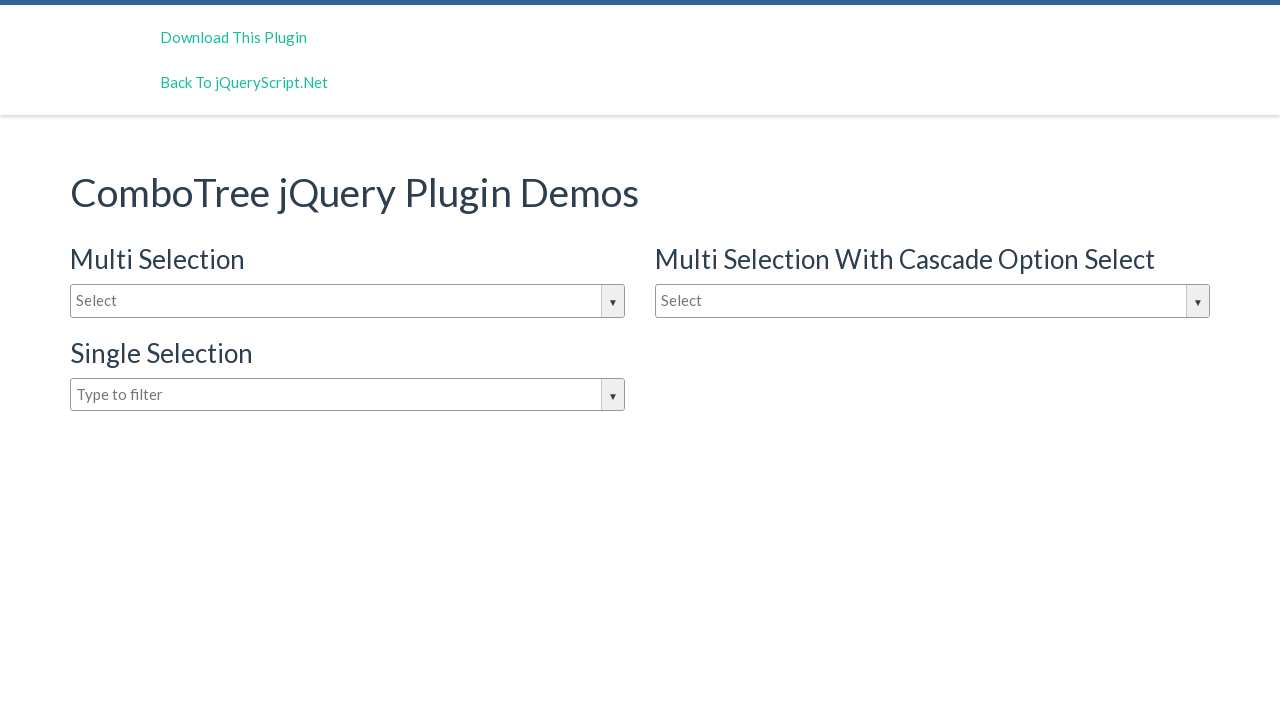

Clicked on combo tree dropdown input to open it at (348, 301) on #justAnInputBox
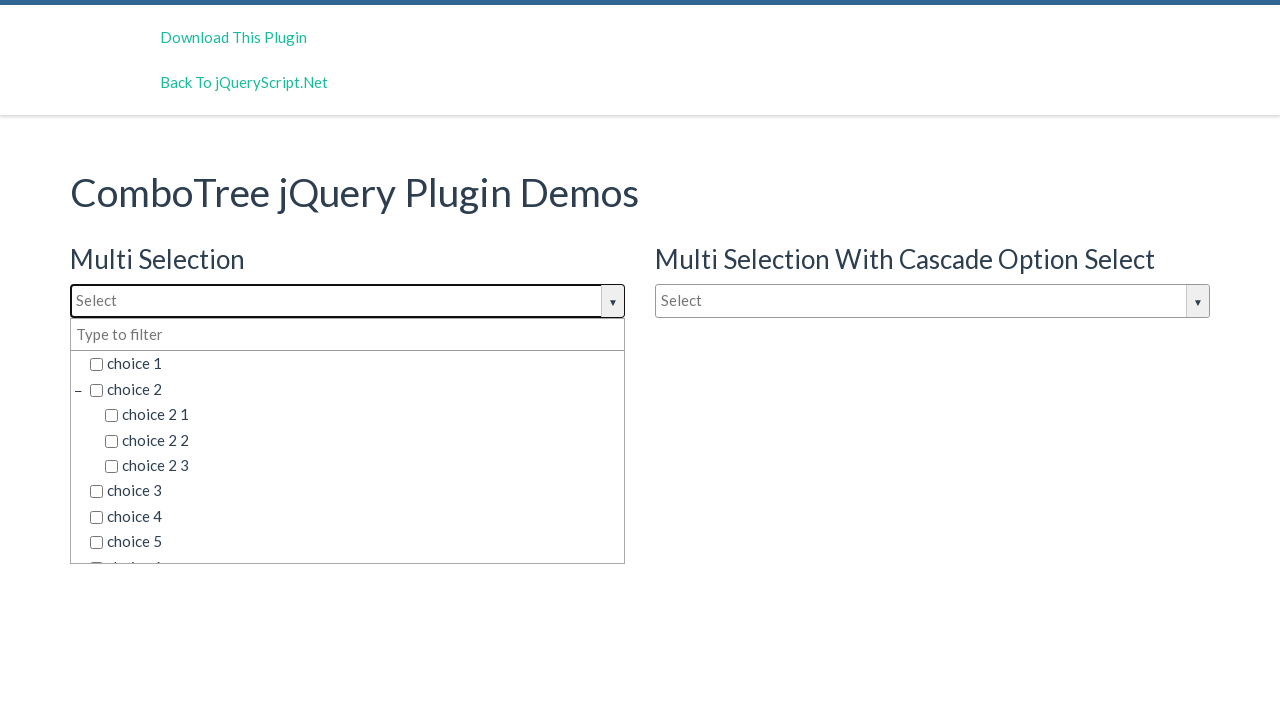

Selected 'choice 6 2' from the dropdown options at (362, 452) on span.comboTreeItemTitle:text('choice 6 2')
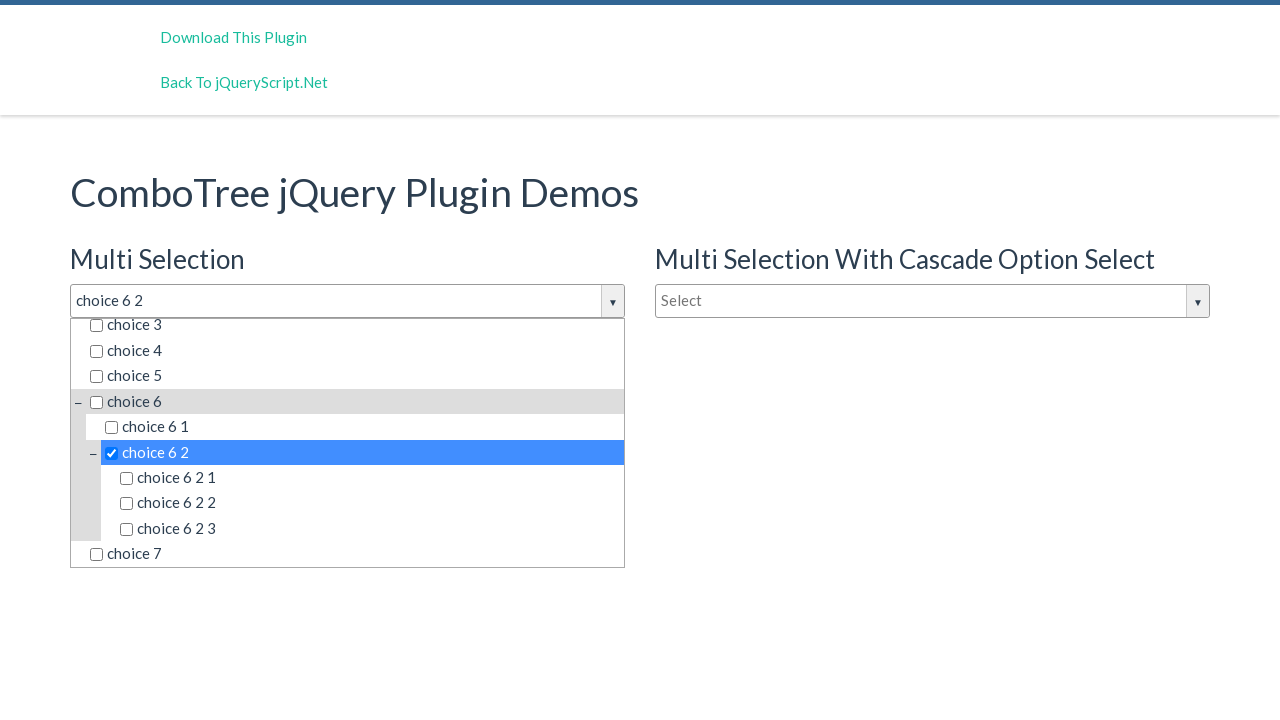

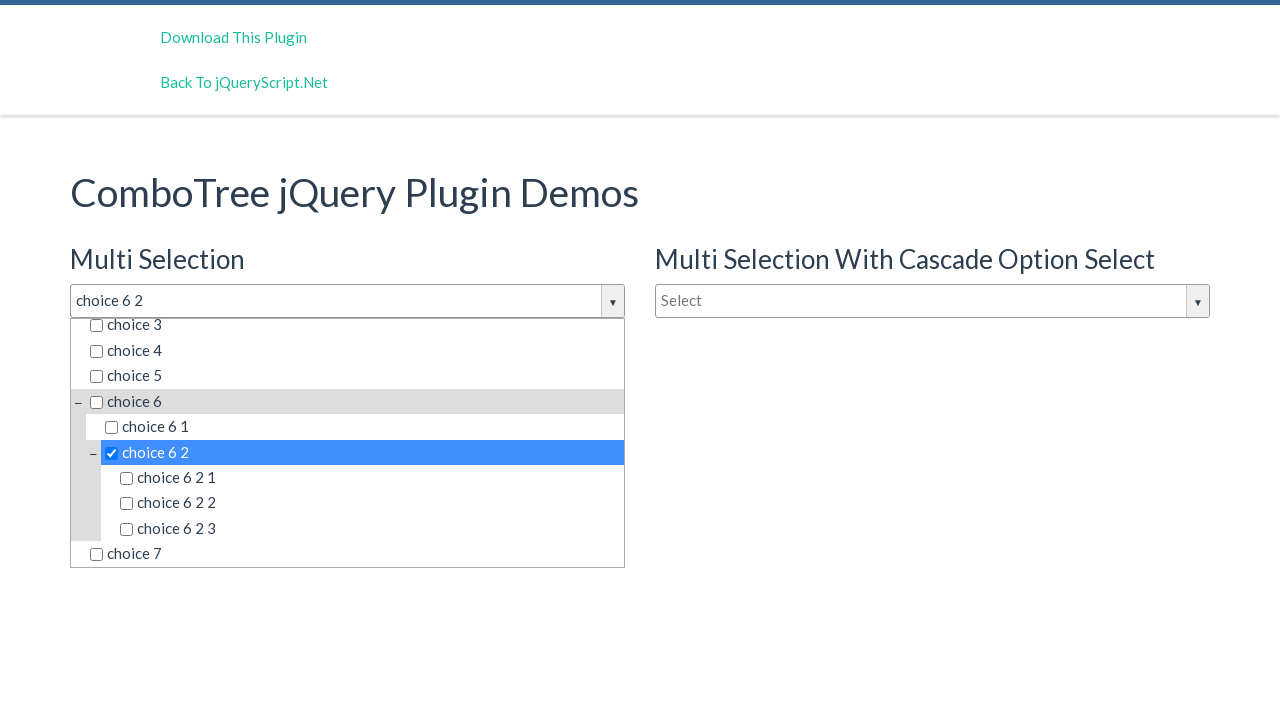